Tests dynamic content loading by clicking a start button and waiting for hidden content to become visible, then verifying the loaded text is displayed.

Starting URL: https://the-internet.herokuapp.com/dynamic_loading/1

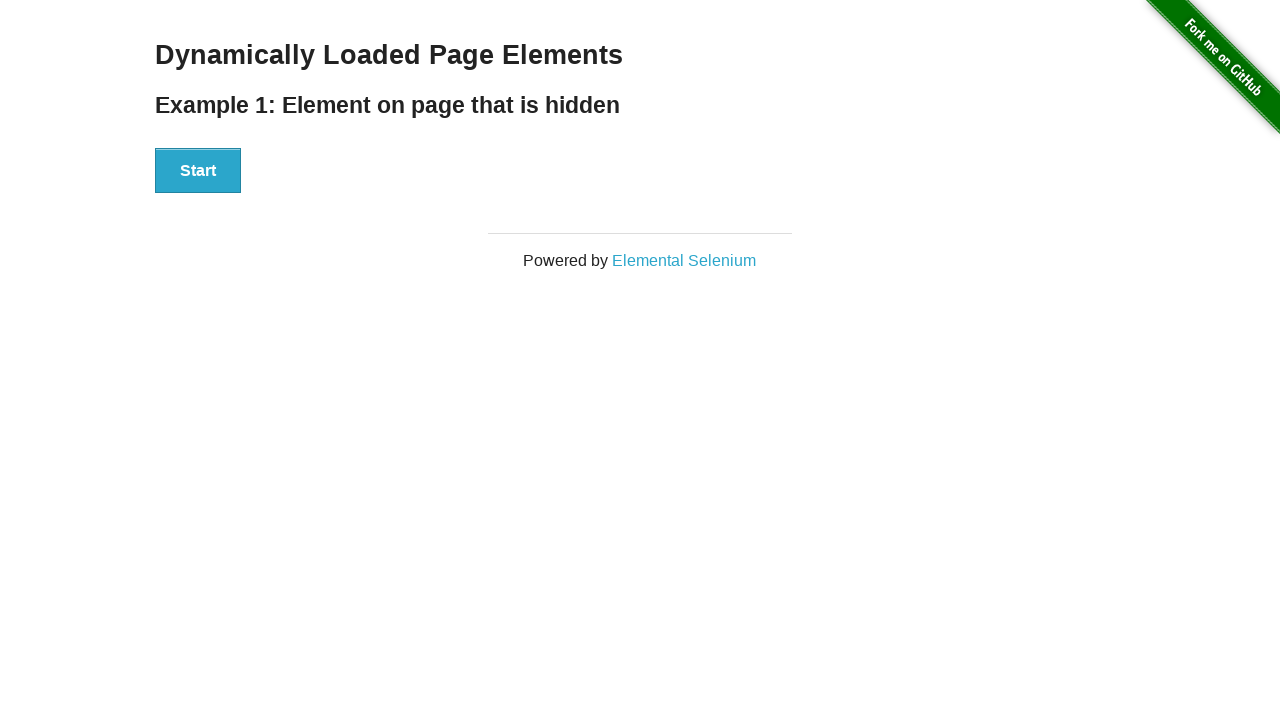

Navigated to dynamic loading test page
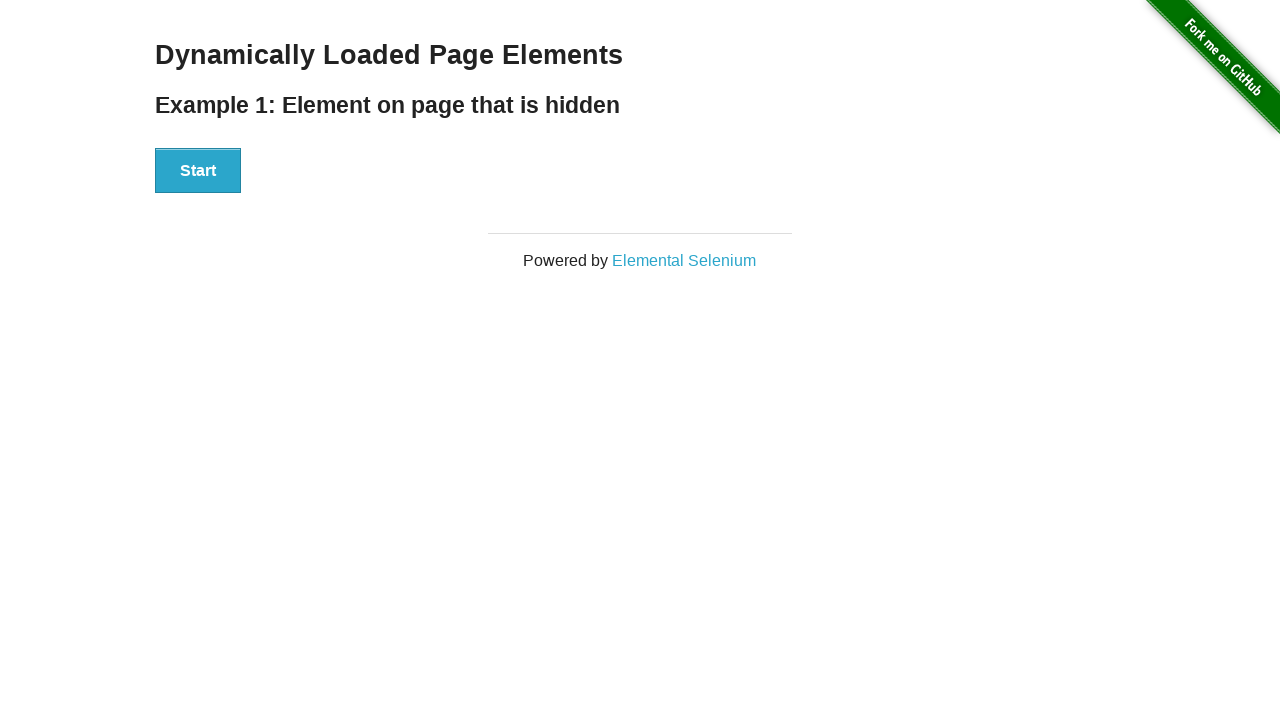

Clicked start button to trigger dynamic content loading at (198, 171) on #start button
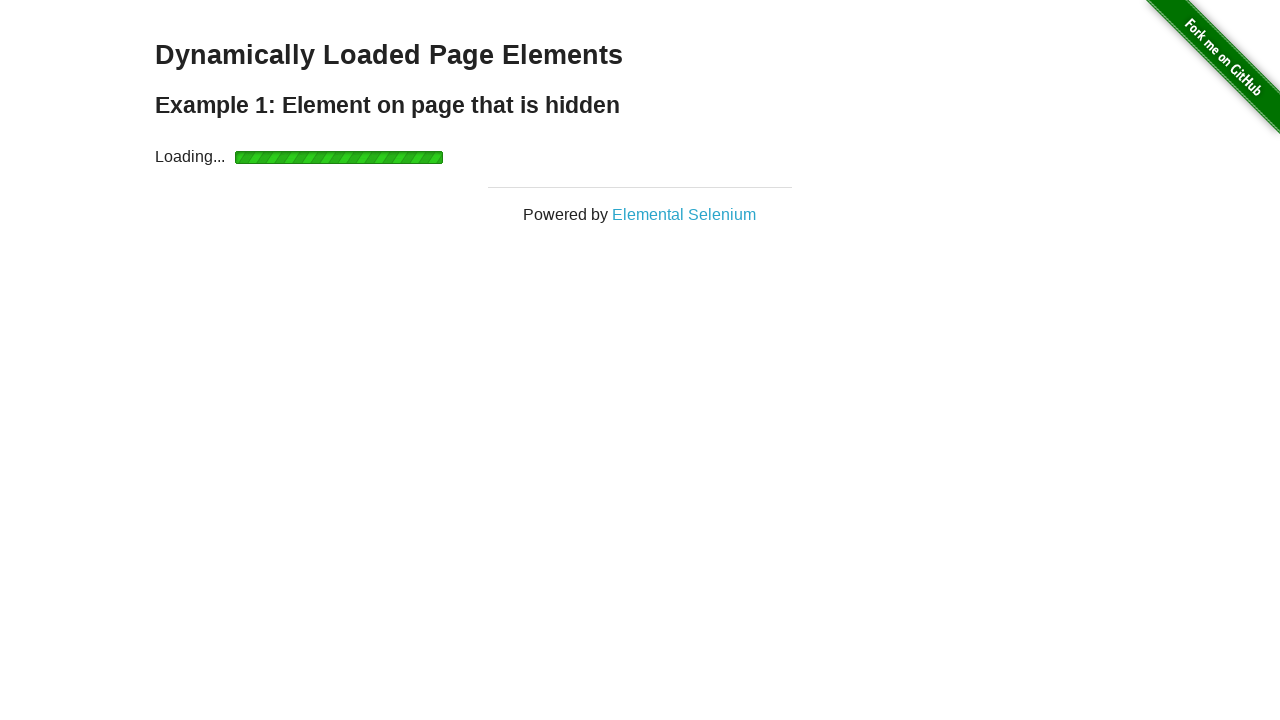

Waited for dynamically loaded content to become visible
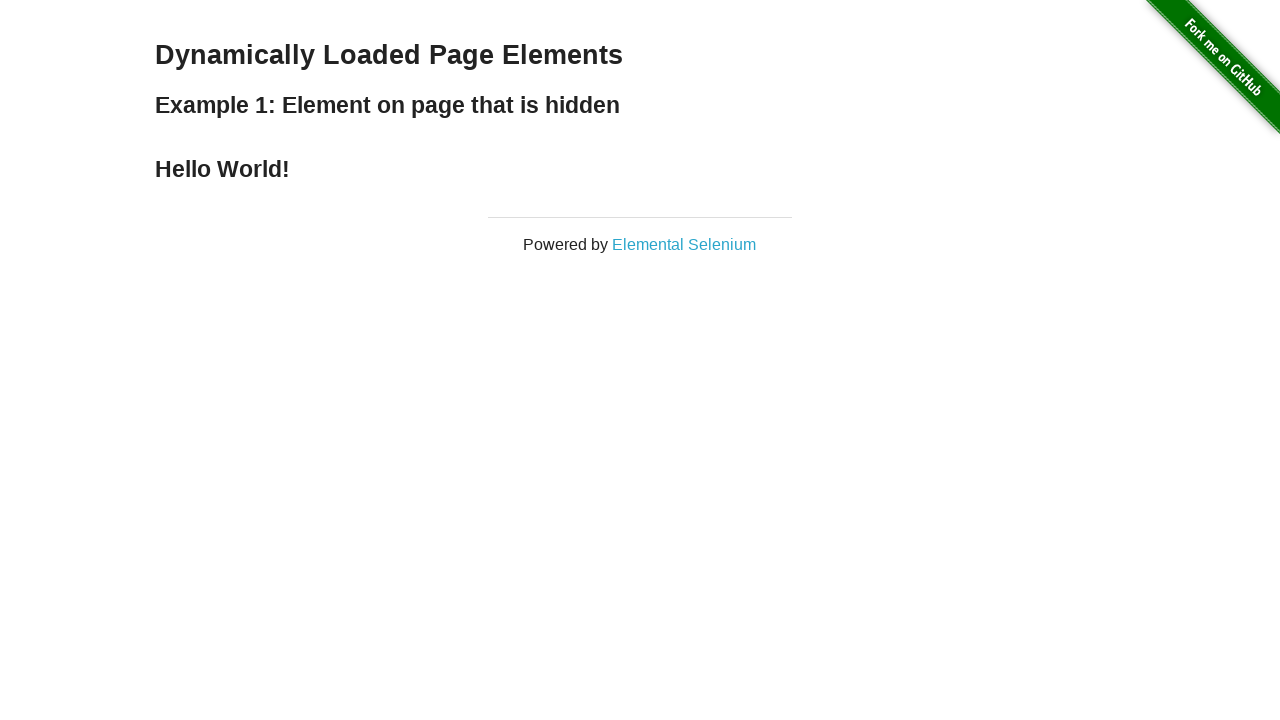

Retrieved loaded text: 'Hello World!'
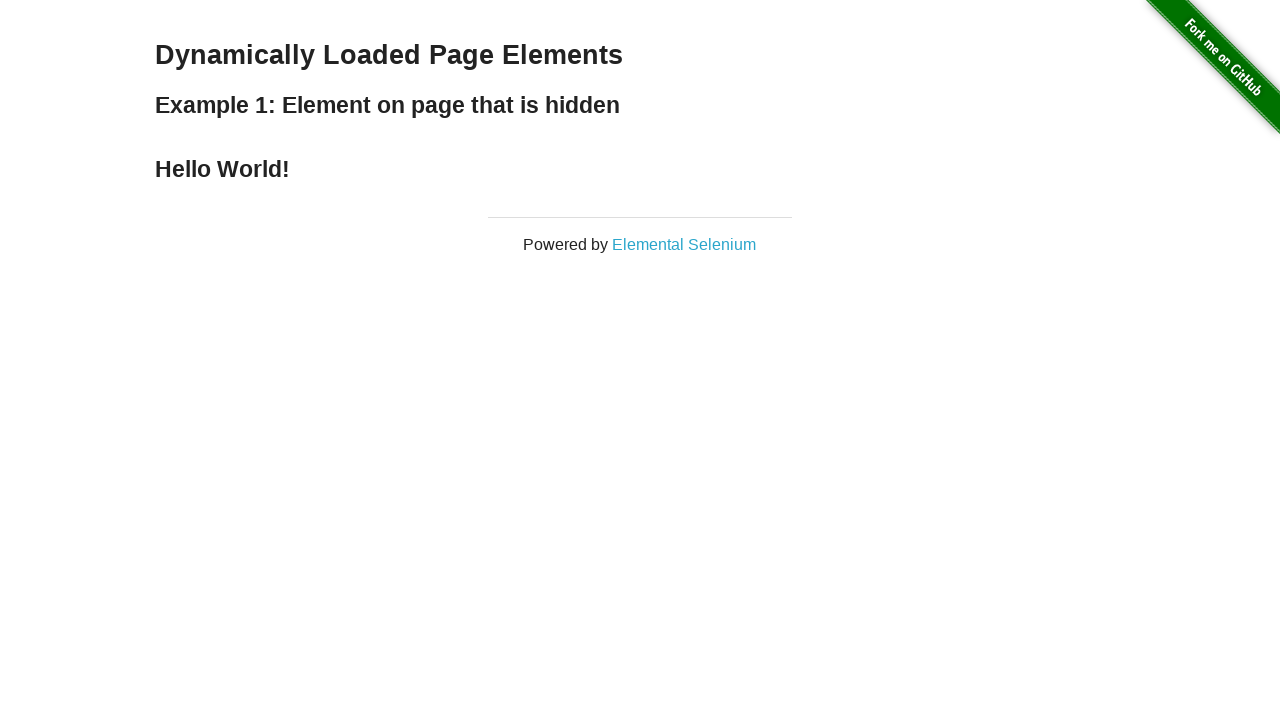

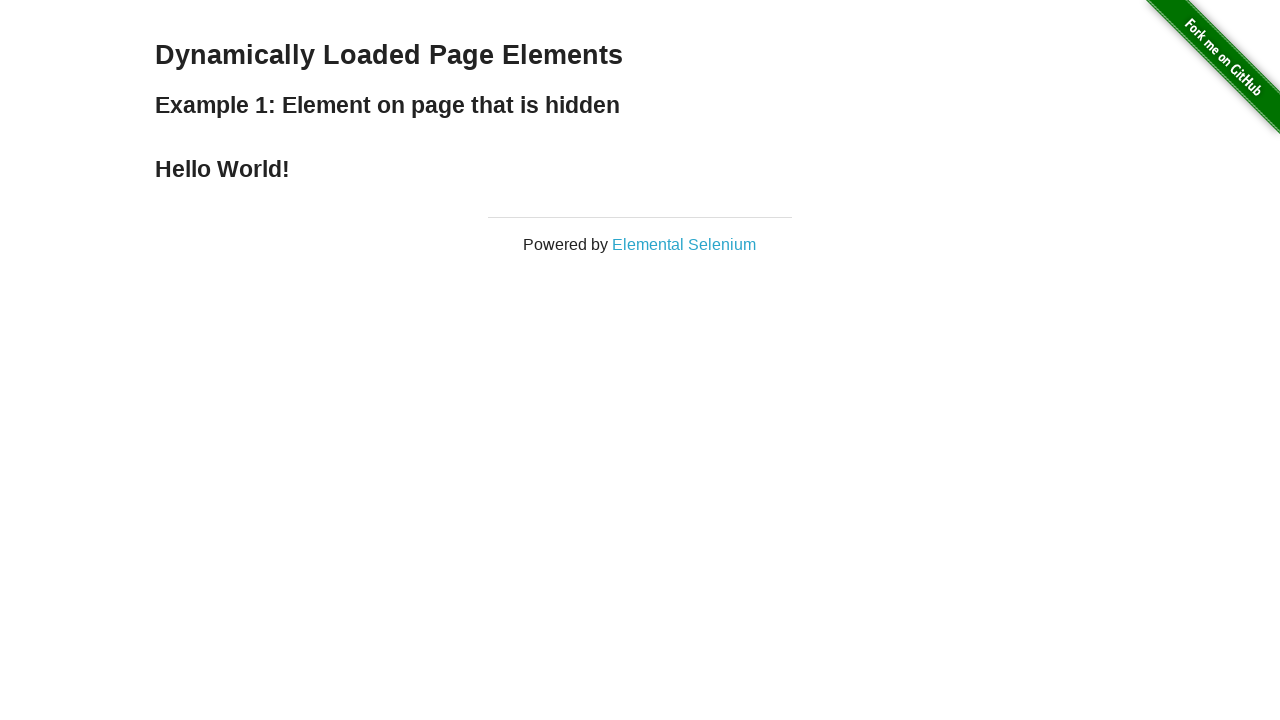